Tests opening the Vancouver Public Library website in headless mode and verifies the page loads successfully

Starting URL: https://www.vpl.ca/

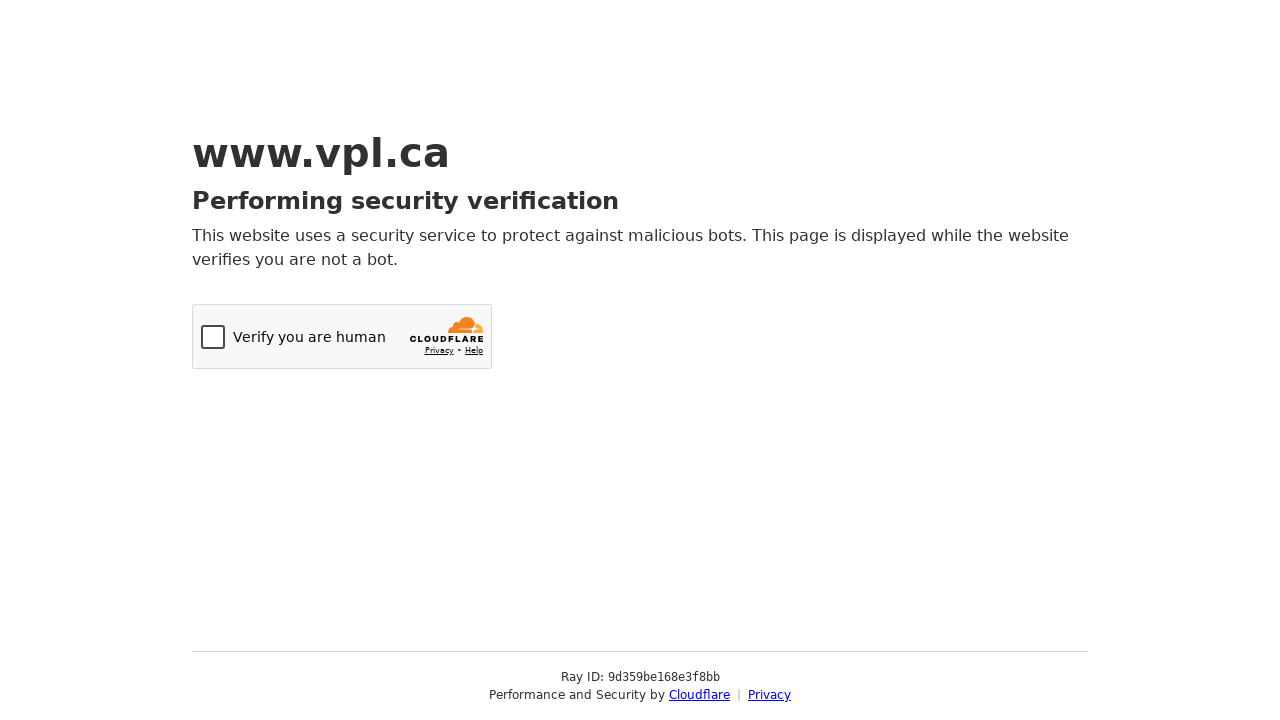

Navigated to Vancouver Public Library website
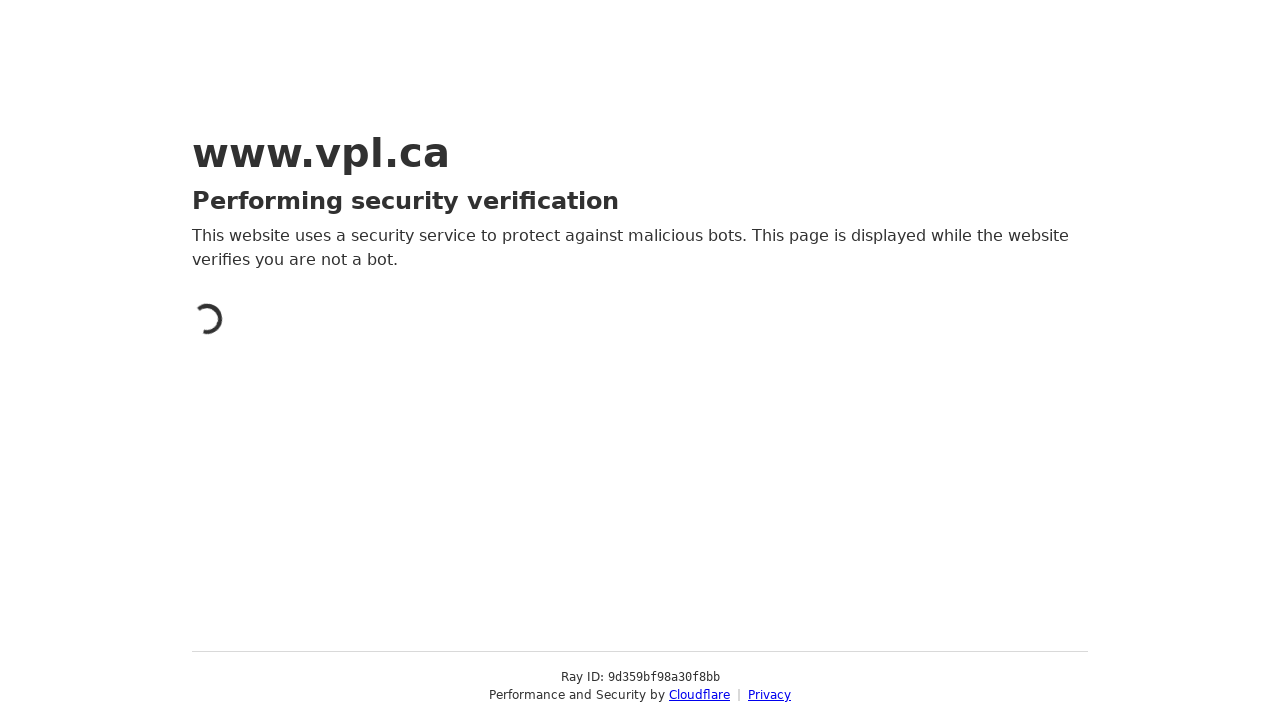

Verified page URL is https://www.vpl.ca/
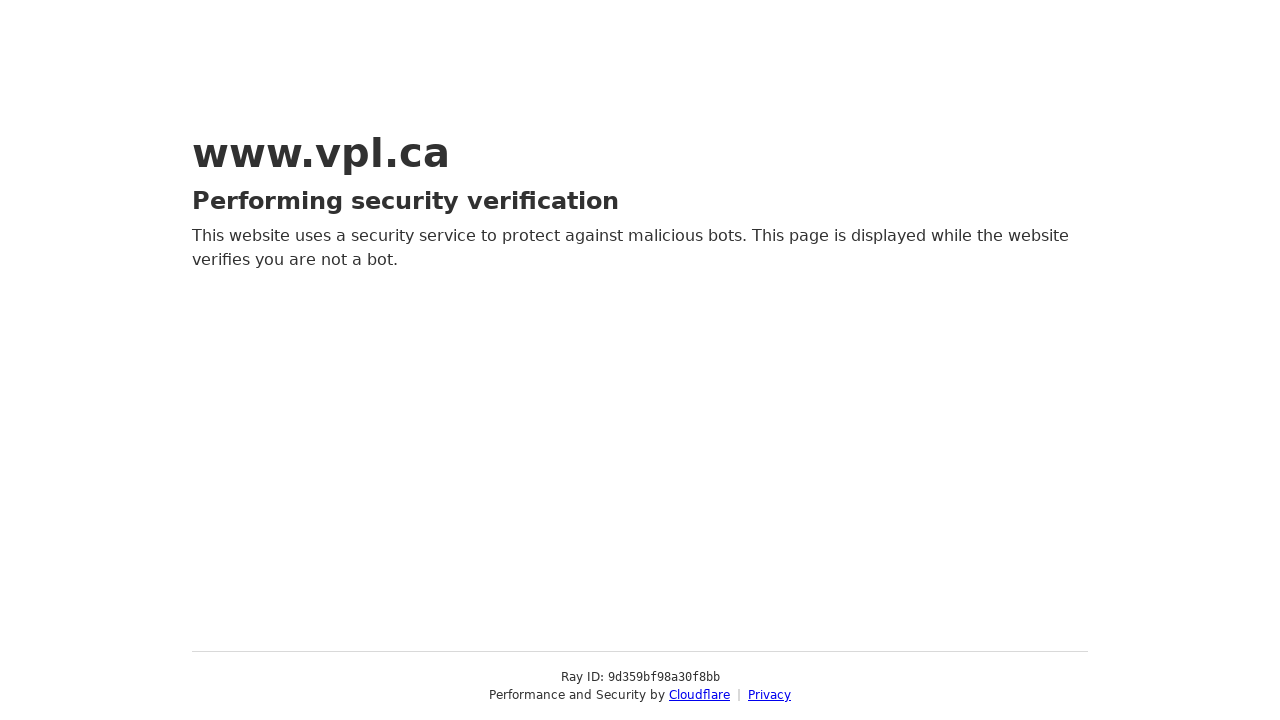

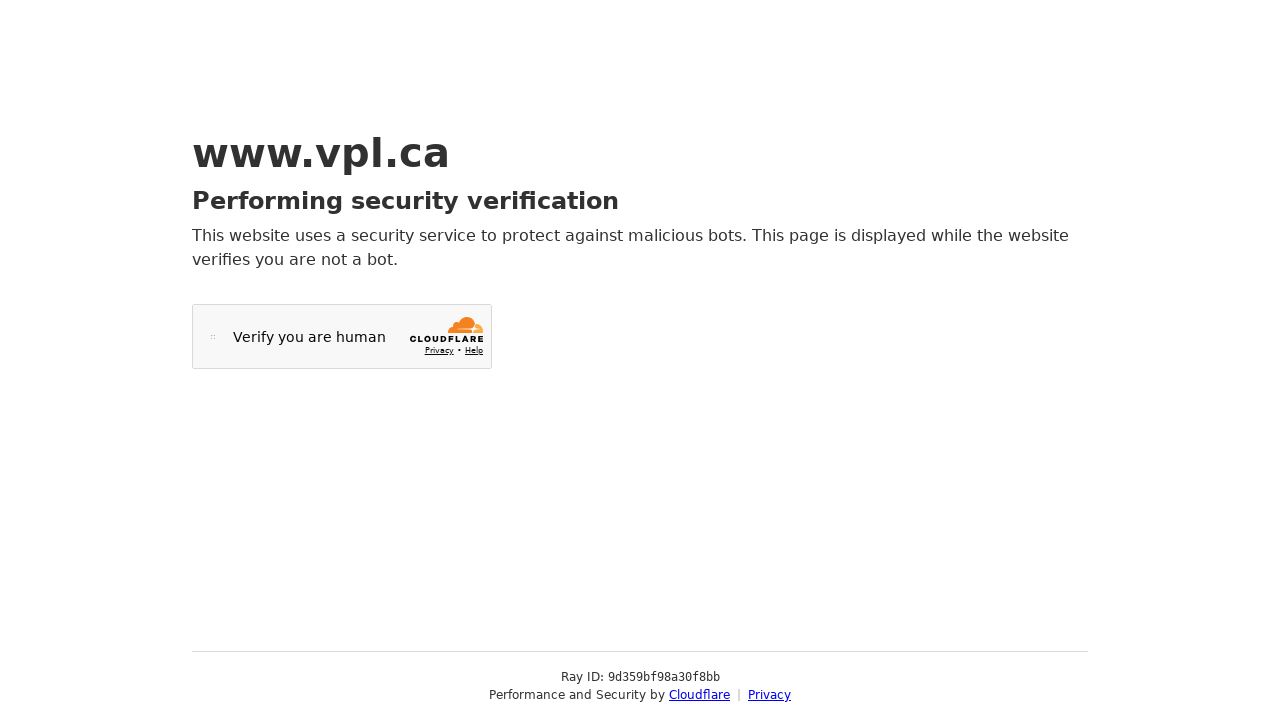